Tests form interactions by selecting a checkbox, using its value to select a dropdown option and fill a text field, then verifying the alert message contains the expected text

Starting URL: https://rahulshettyacademy.com/AutomationPractice/

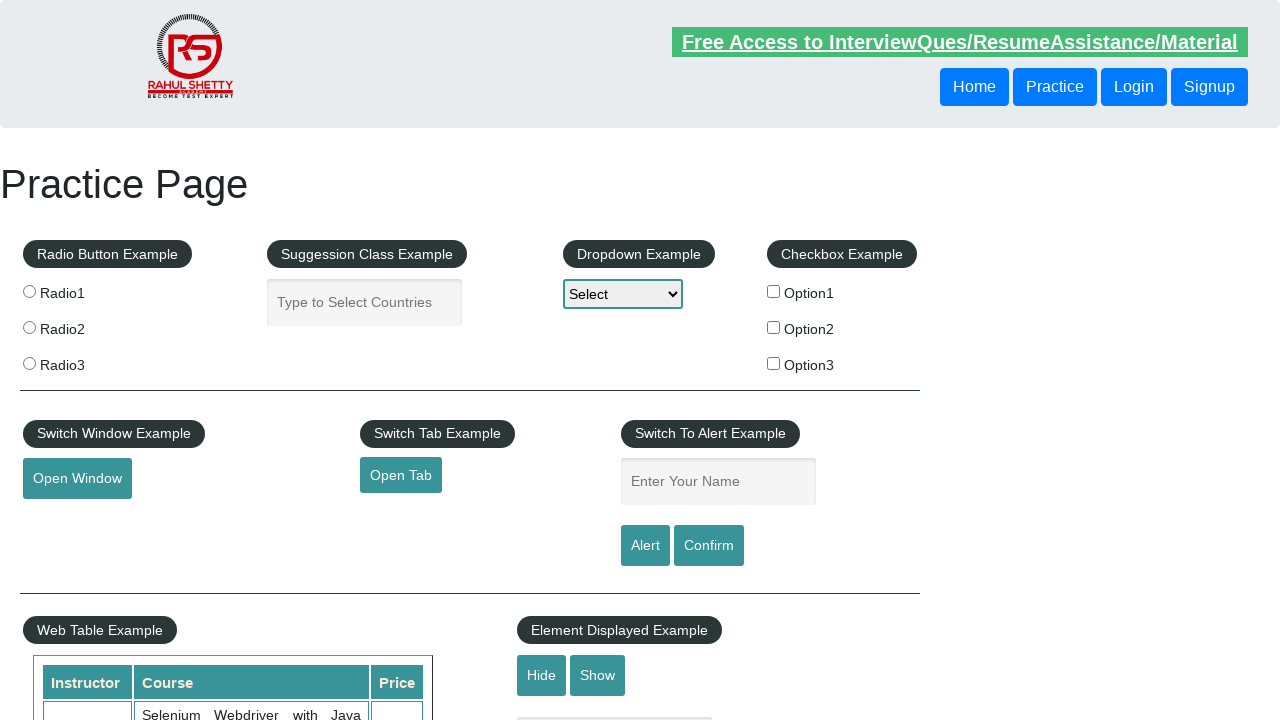

Clicked checkbox option 2 at (774, 327) on input#checkBoxOption2
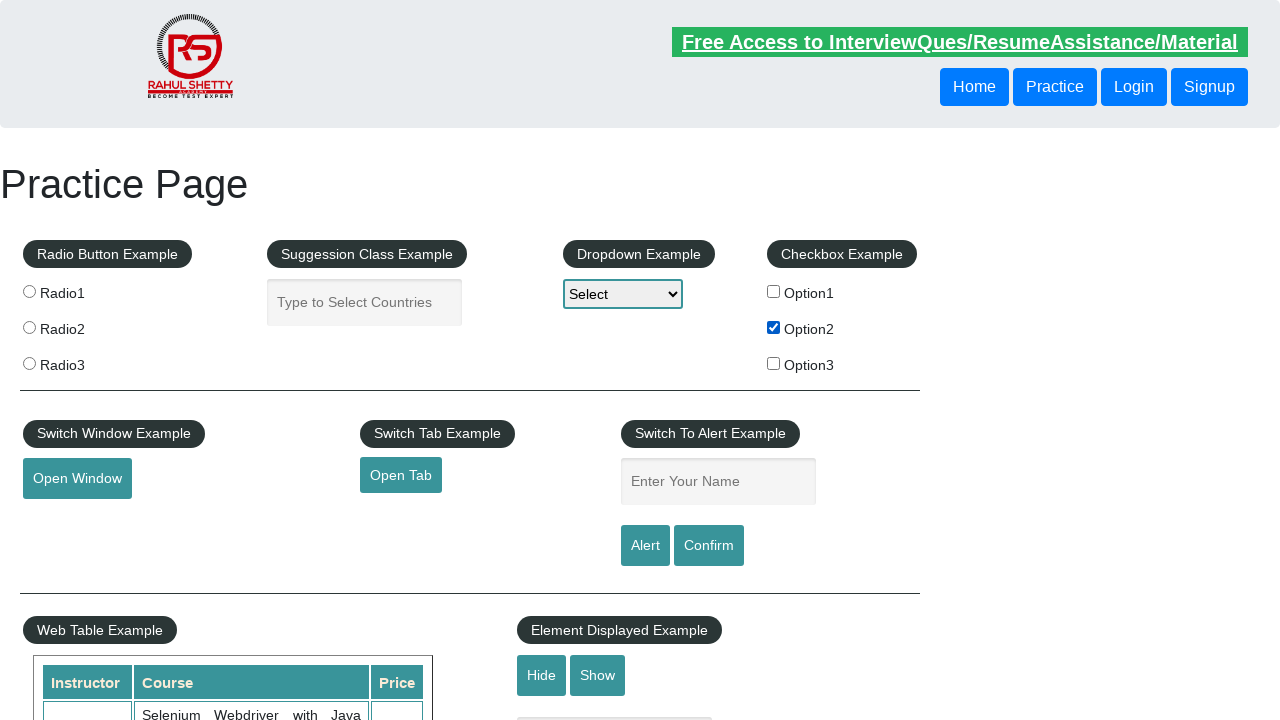

Retrieved checkbox name attribute
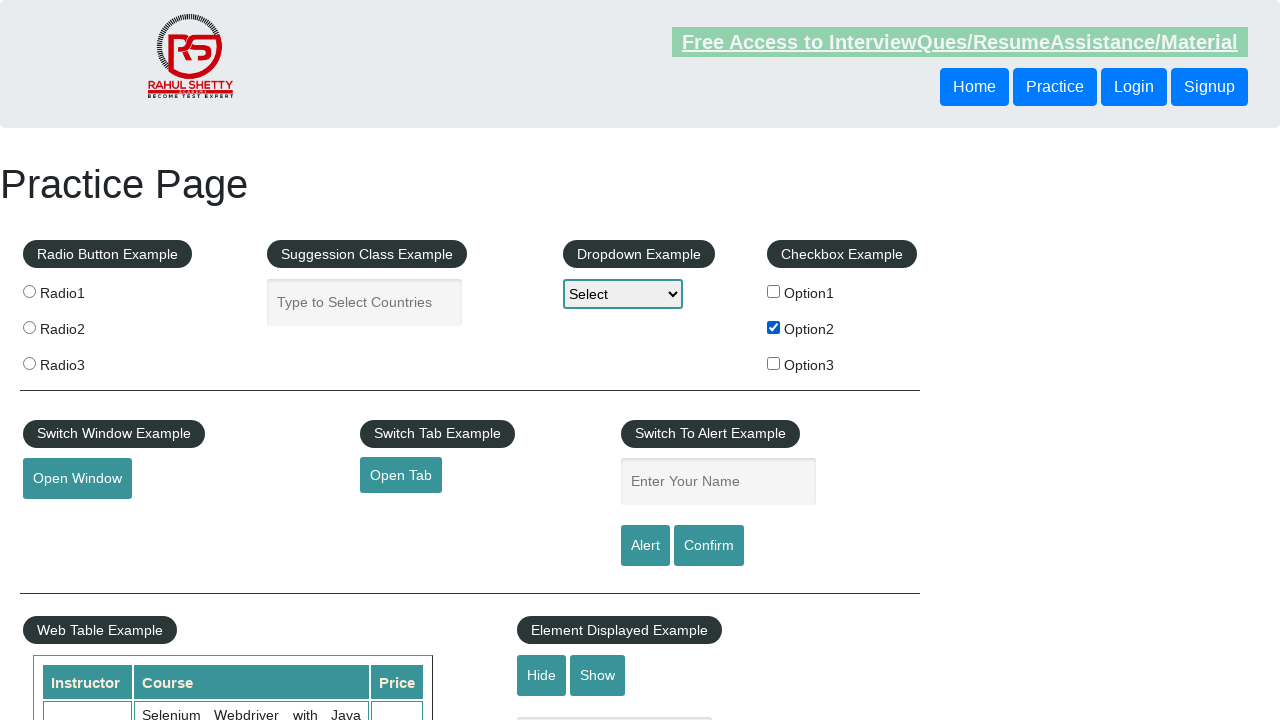

Extracted text value from checkbox name: Option2
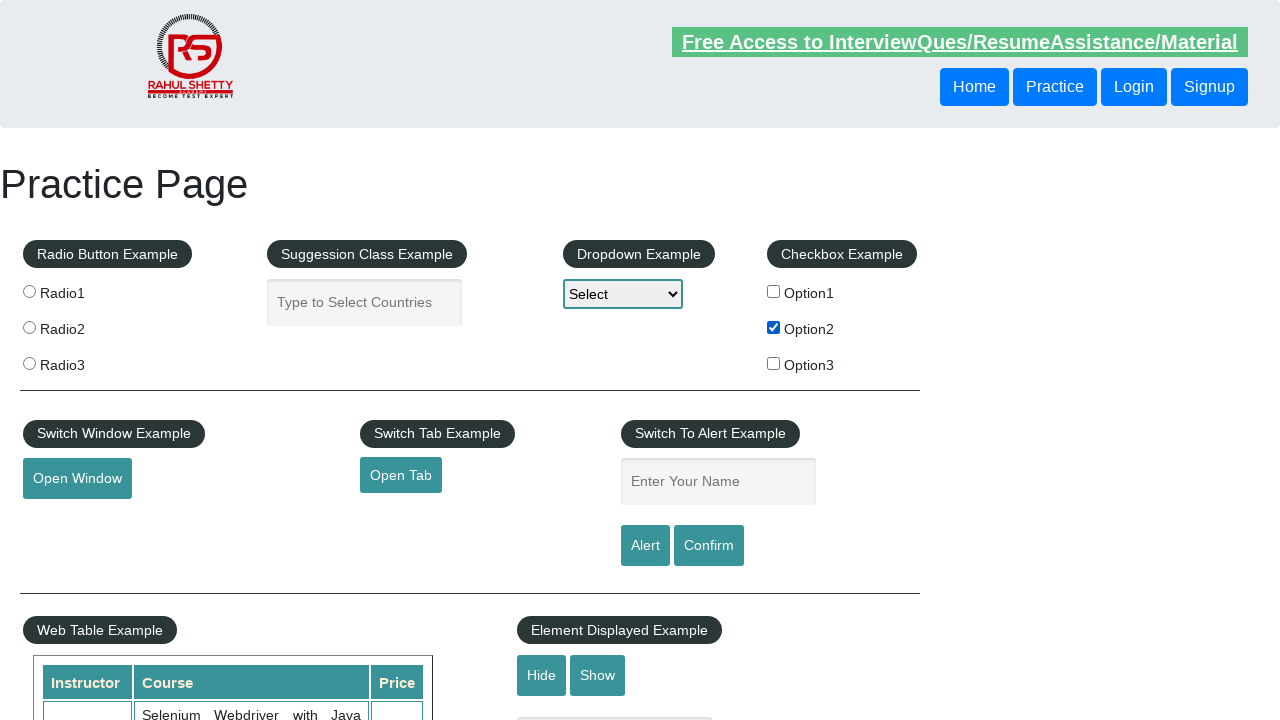

Selected dropdown option 'Option2' on #dropdown-class-example
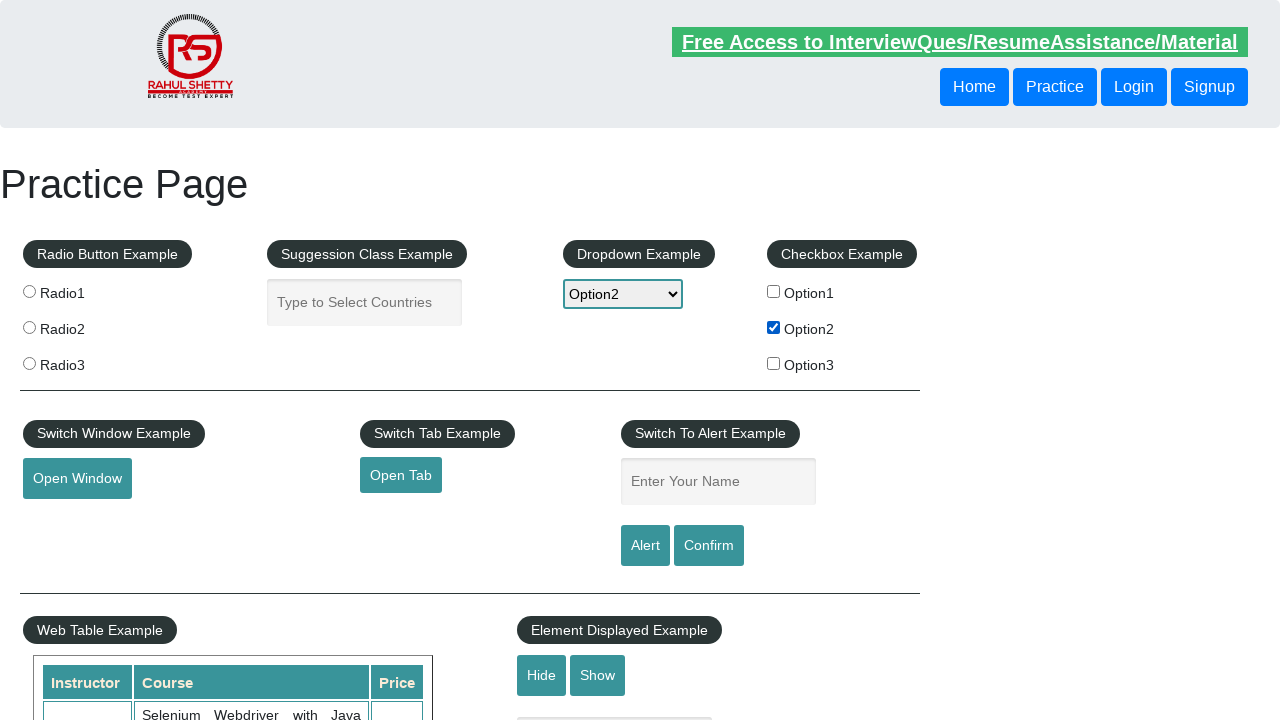

Filled name field with 'Option2' on #name
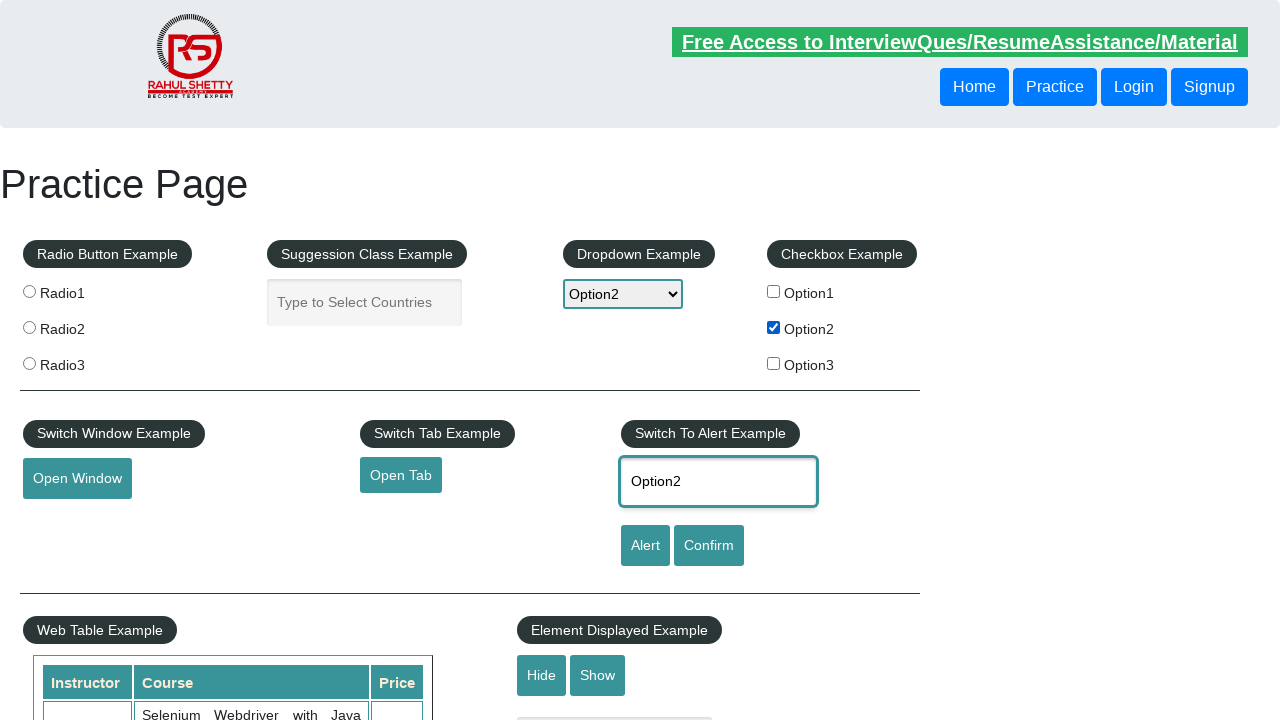

Clicked alert button at (645, 546) on #alertbtn
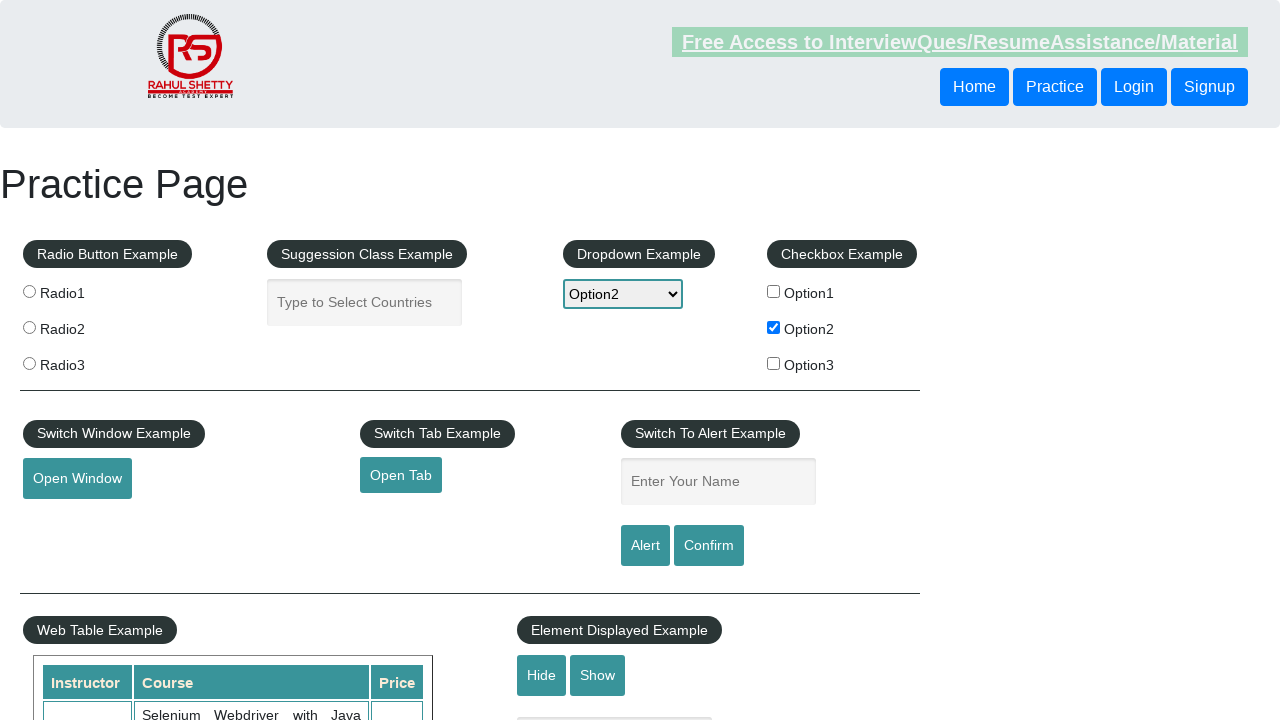

Set up dialog handler to accept alerts
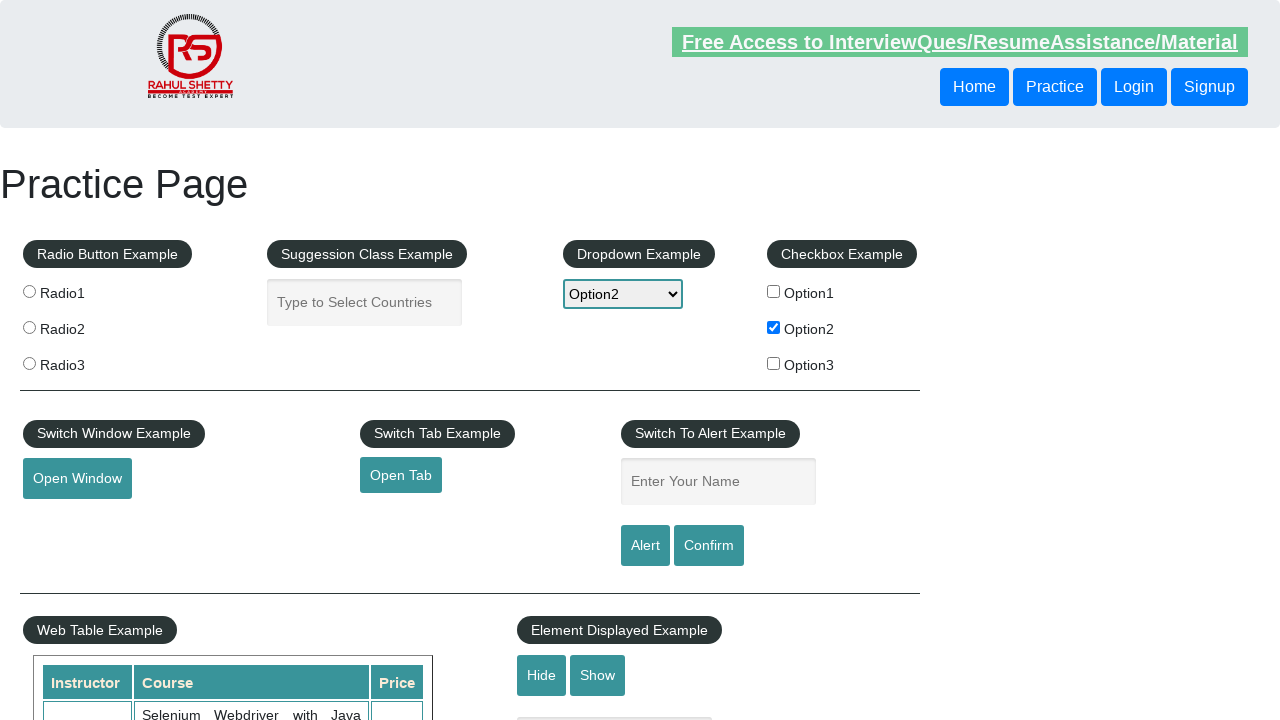

Re-clicked alert button to trigger alert with handler active at (645, 546) on #alertbtn
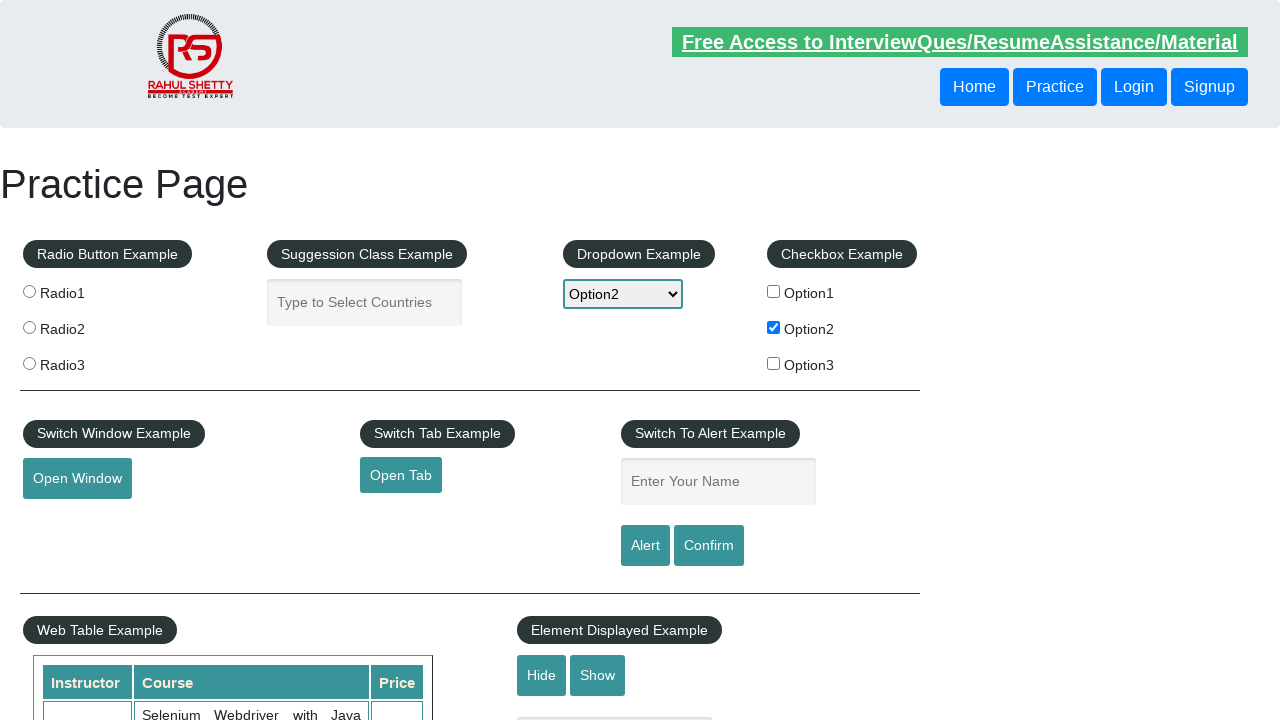

Waited for page to reach networkidle state after alert
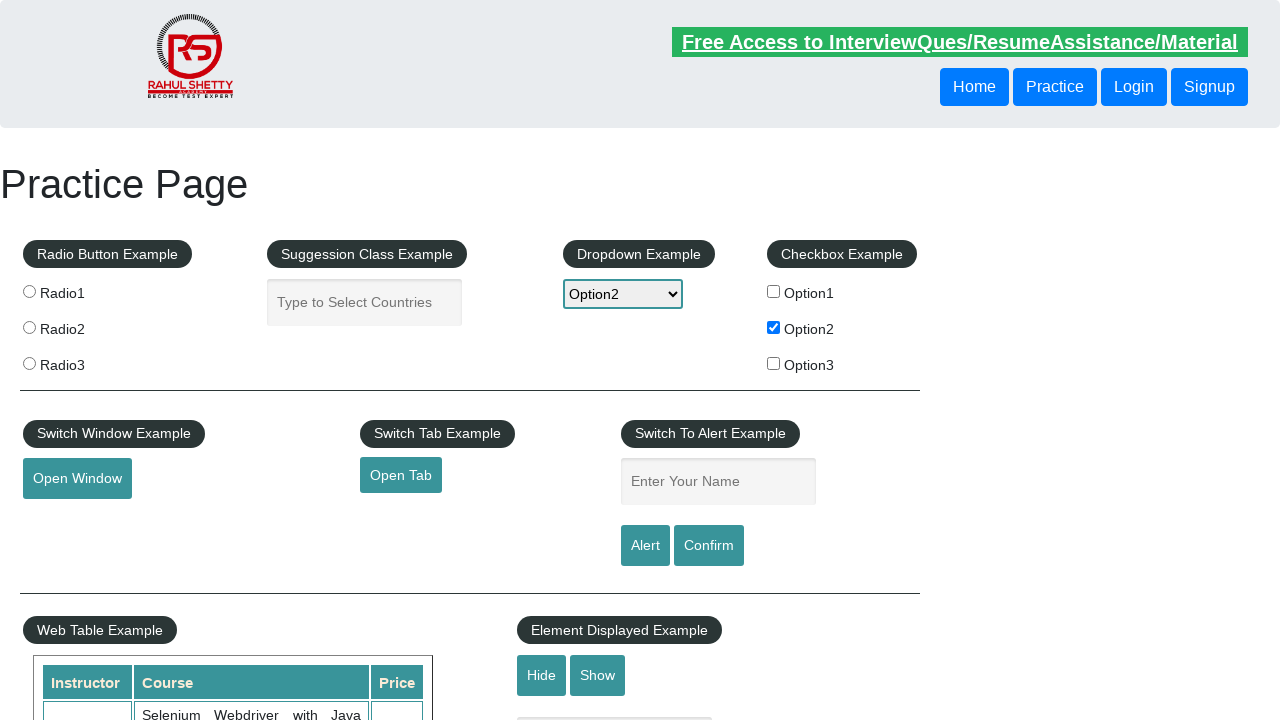

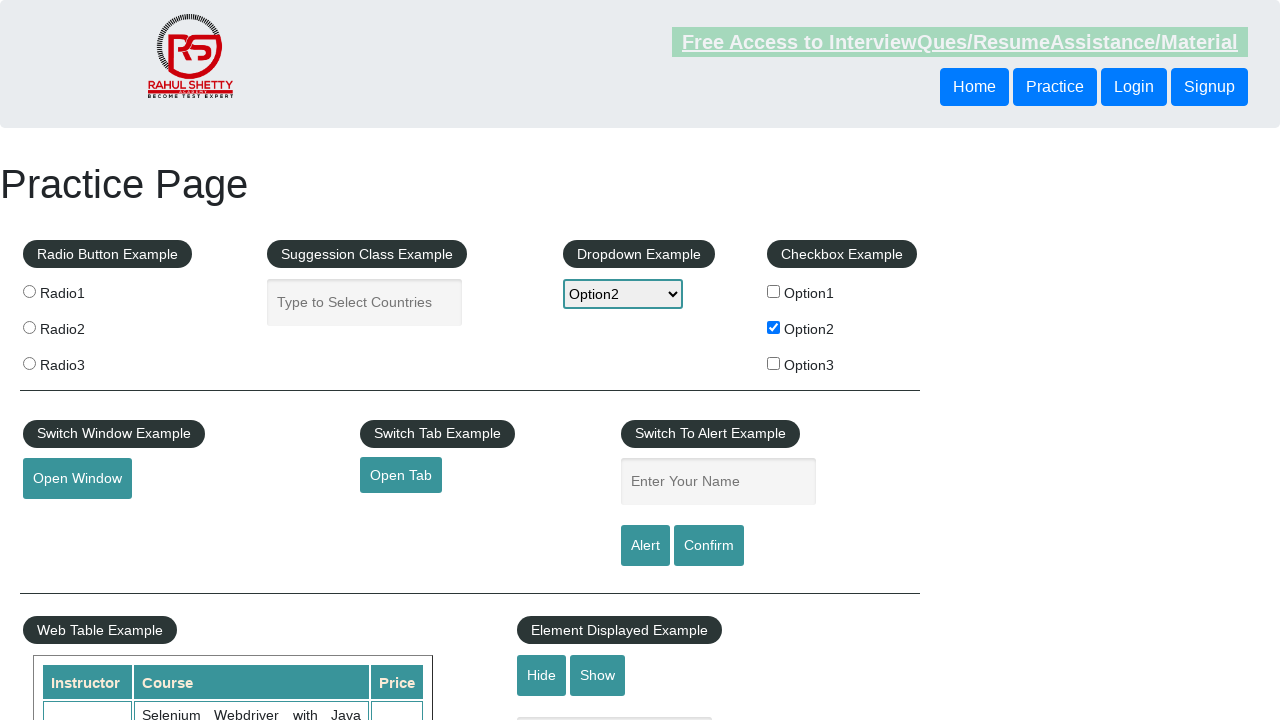